Tests editing a completed task in the All filter view by double-clicking to edit, changing text, and pressing Enter to save.

Starting URL: https://todomvc4tasj.herokuapp.com/

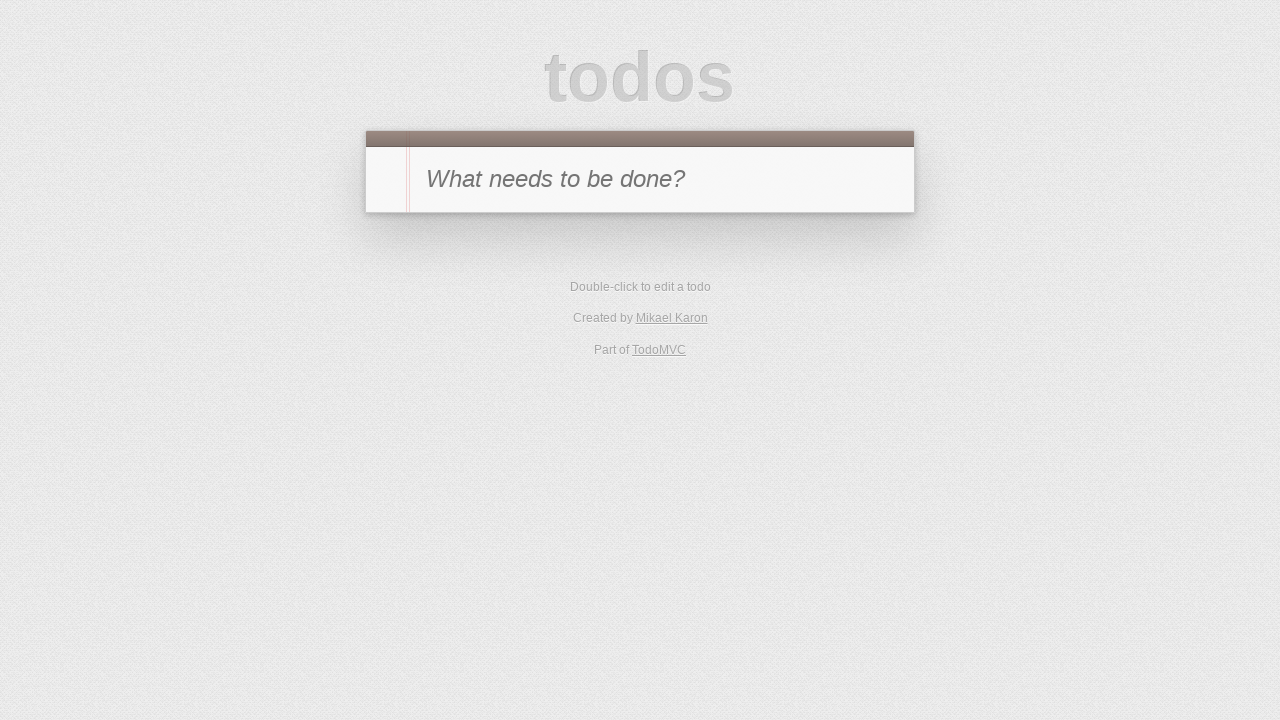

Set up completed task via localStorage
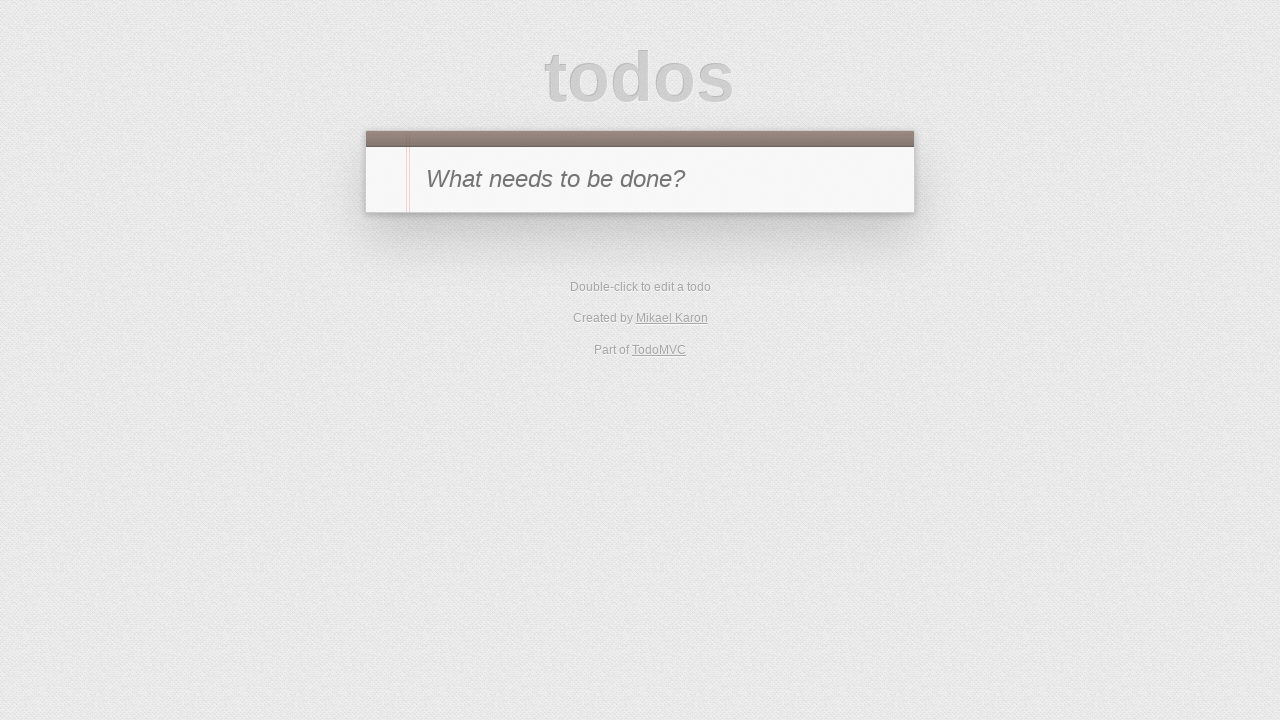

Reloaded page to load task from localStorage
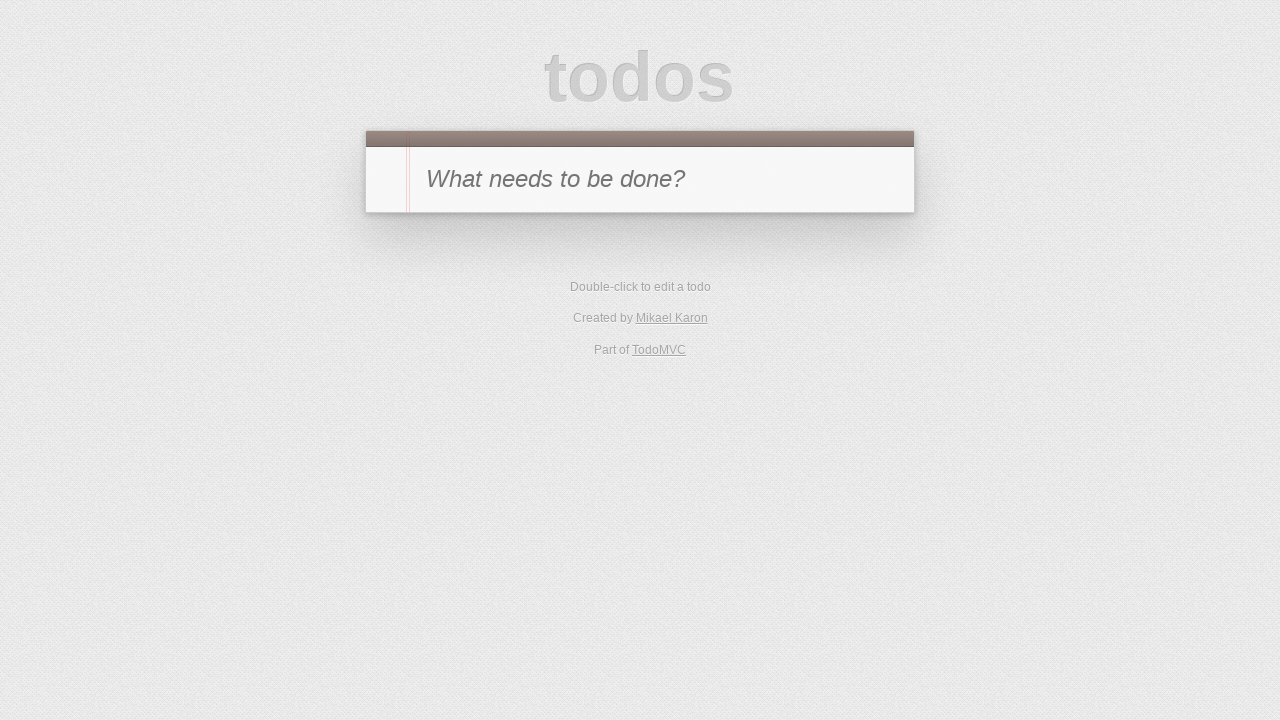

Double-clicked on task 'a' to enter edit mode at (640, 242) on #todo-list li:has-text('a')
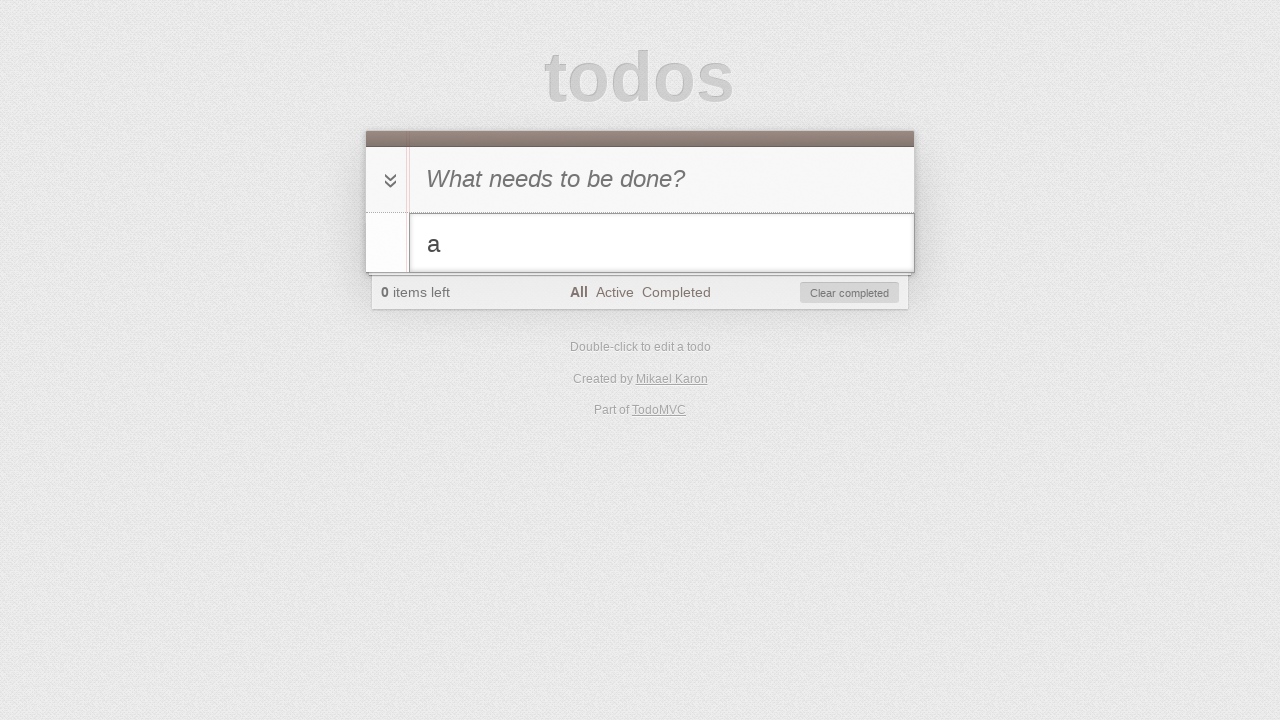

Filled edit field with 'a edited' on #todo-list li.editing .edit
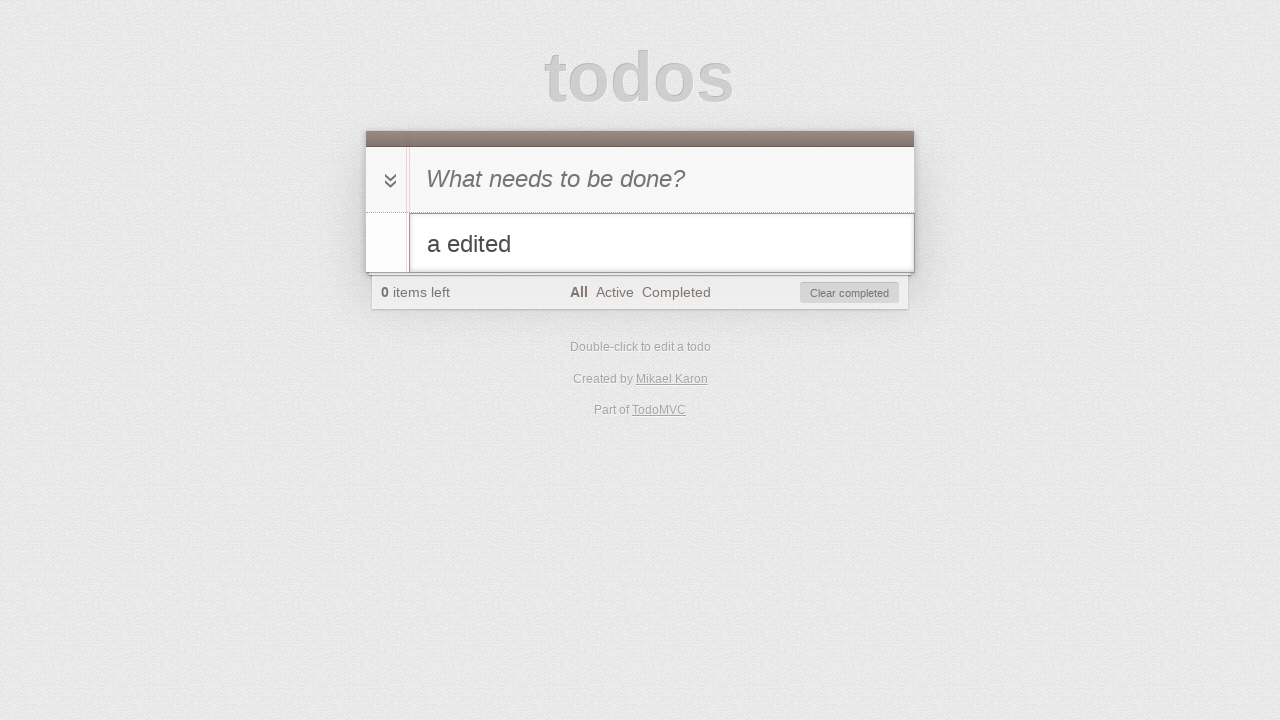

Pressed Enter to save edited task on #todo-list li.editing .edit
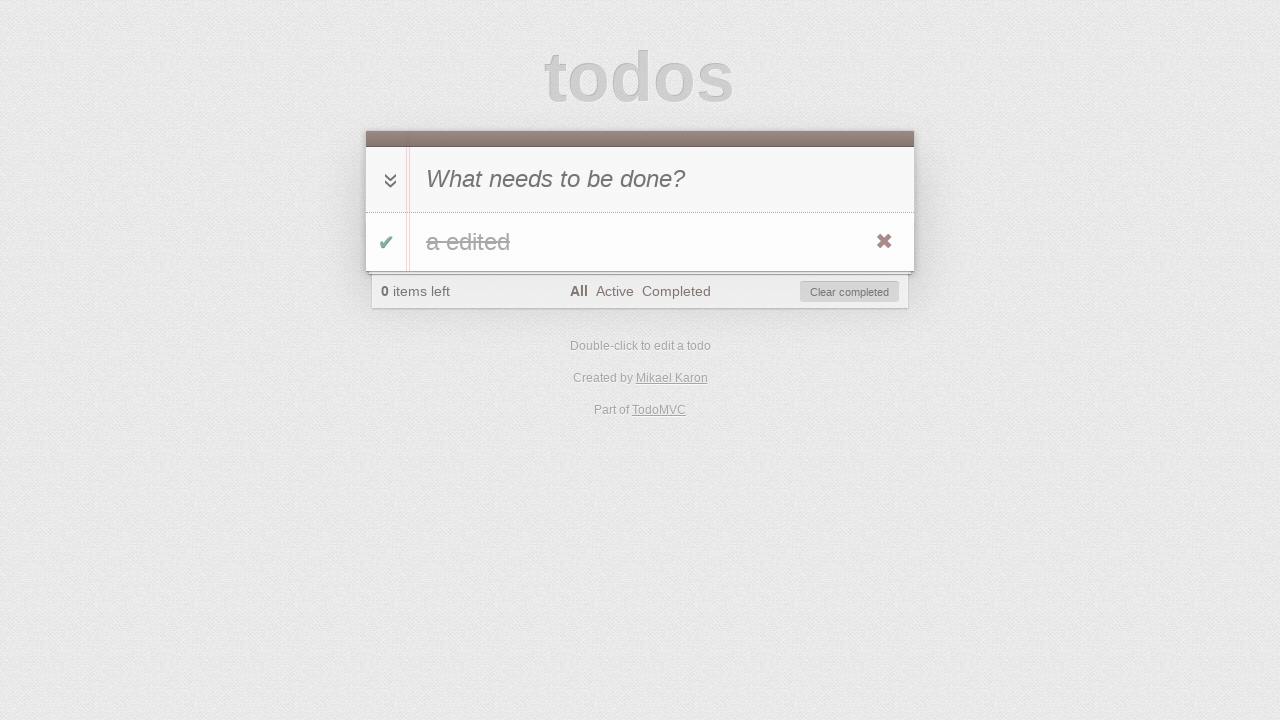

Verified edited task text 'a edited' is displayed
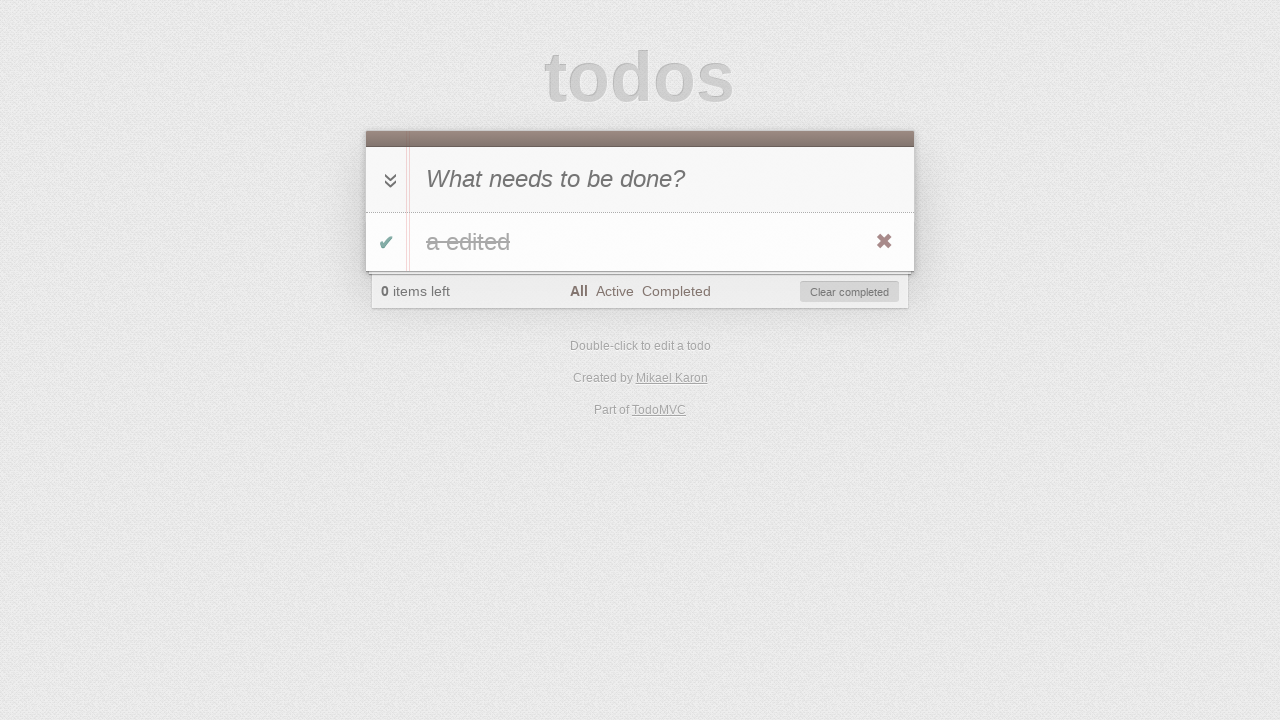

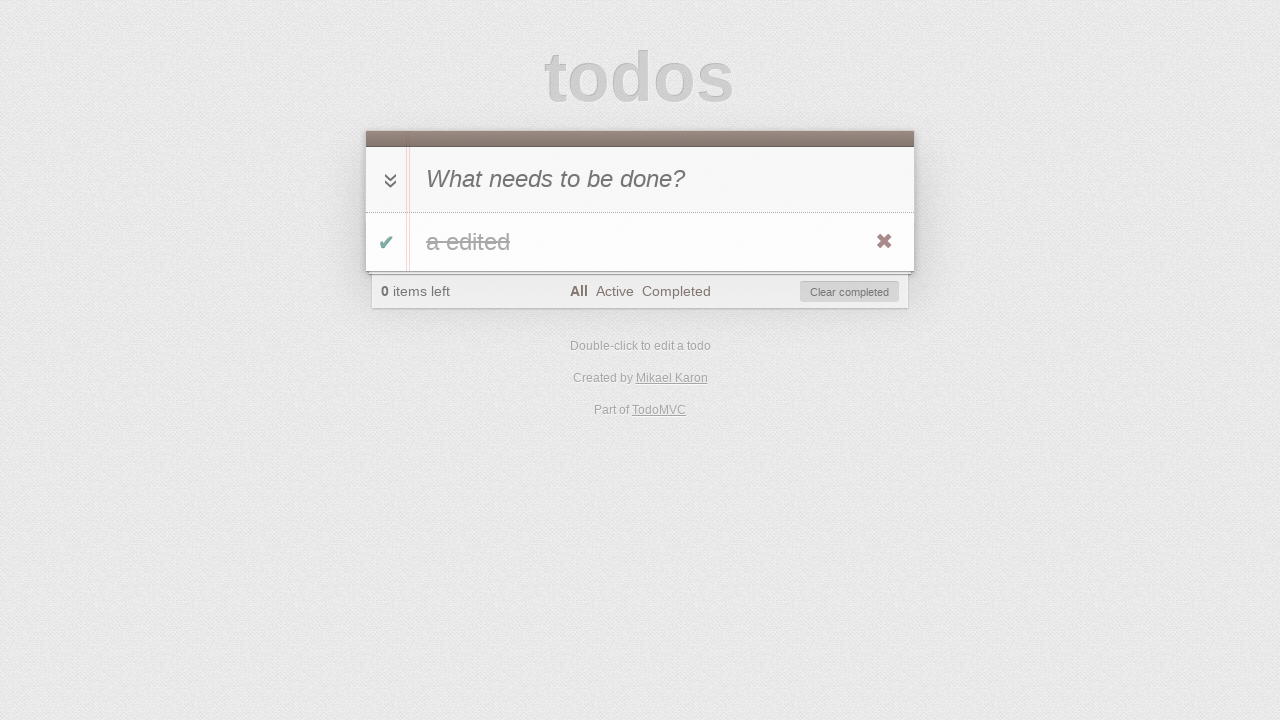